Tests various text input field operations including filling, appending text, clearing fields, and checking if fields are enabled

Starting URL: https://letcode.in/edit

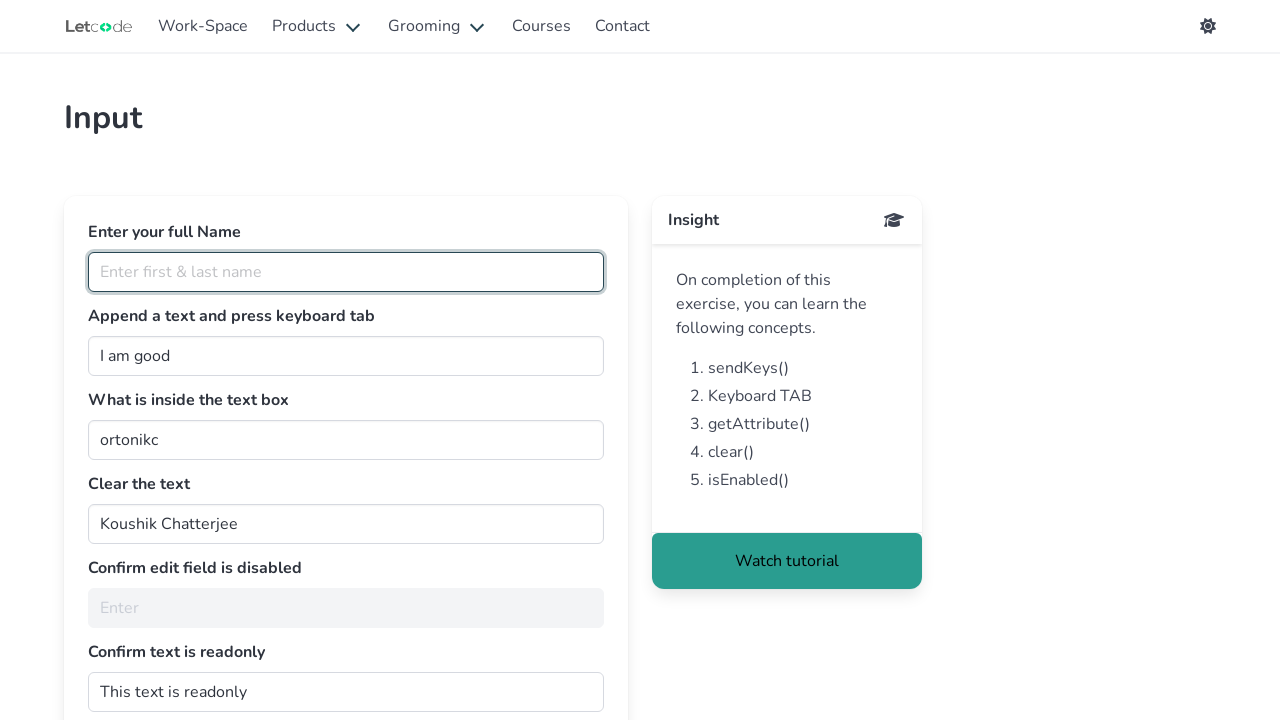

Filled full name field with 'testuser456@example.com' on #fullName
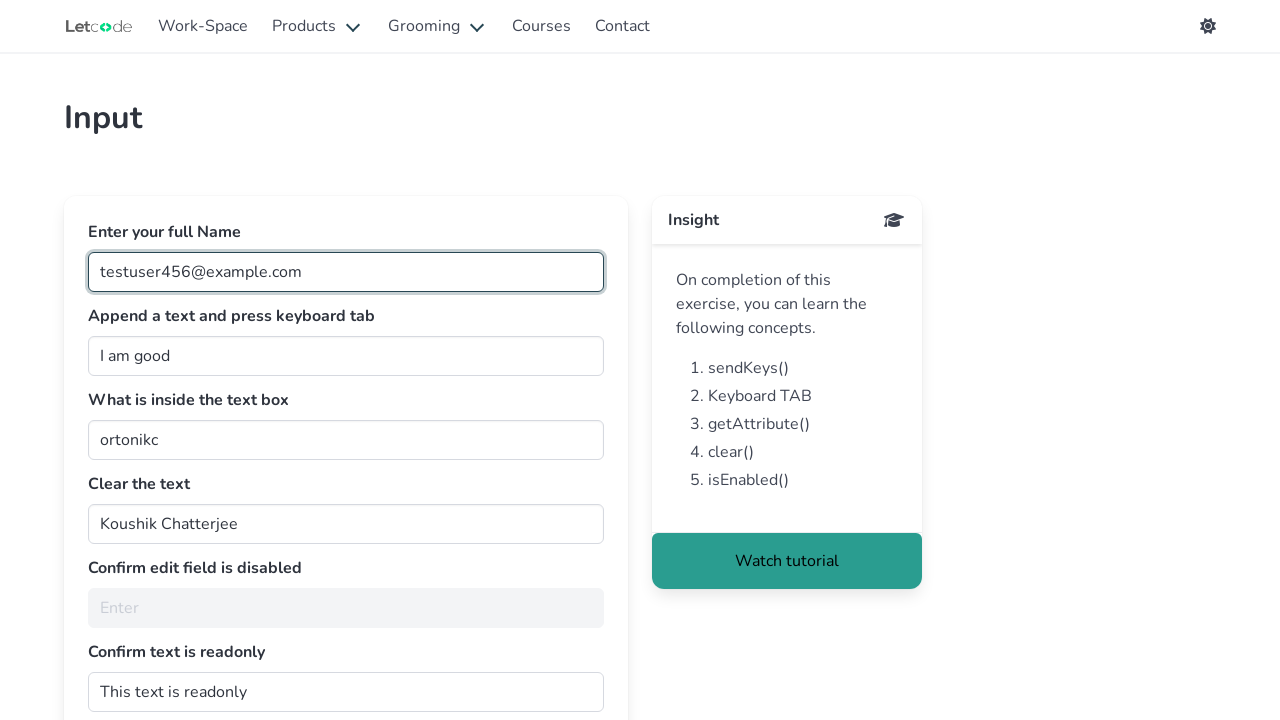

Appended ' Smith' to the join field on #join
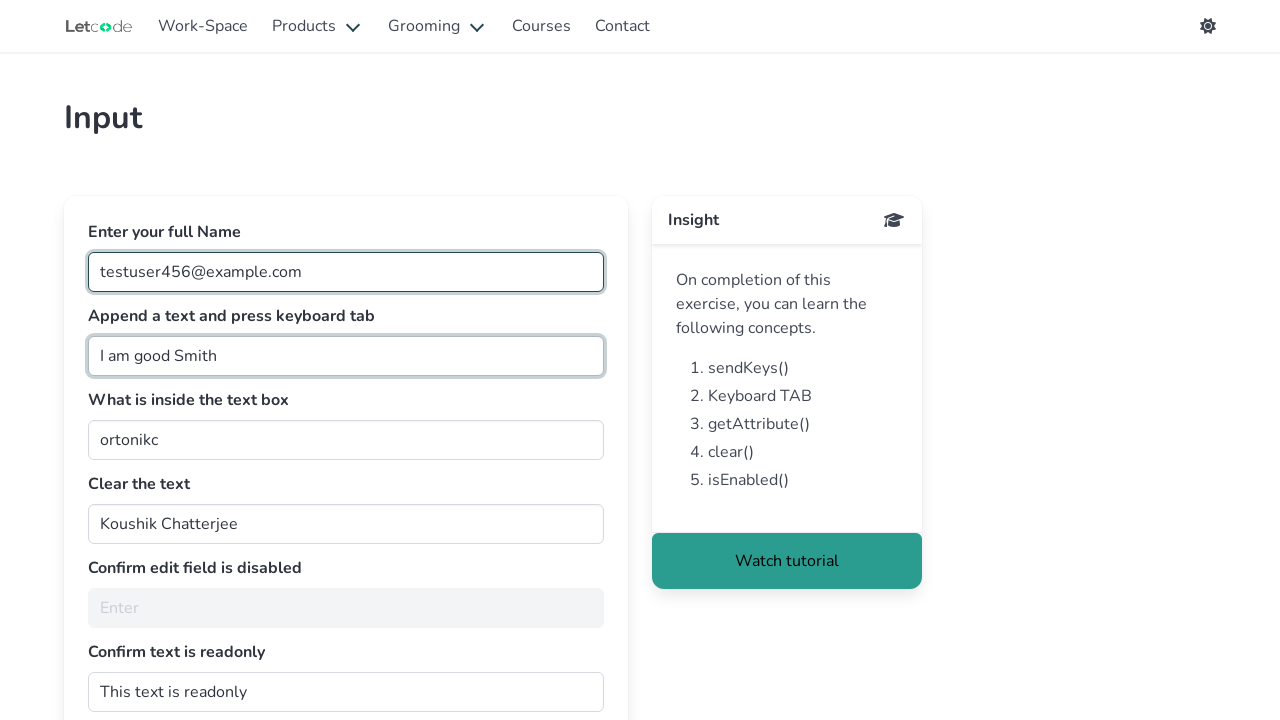

Retrieved value from getMe field
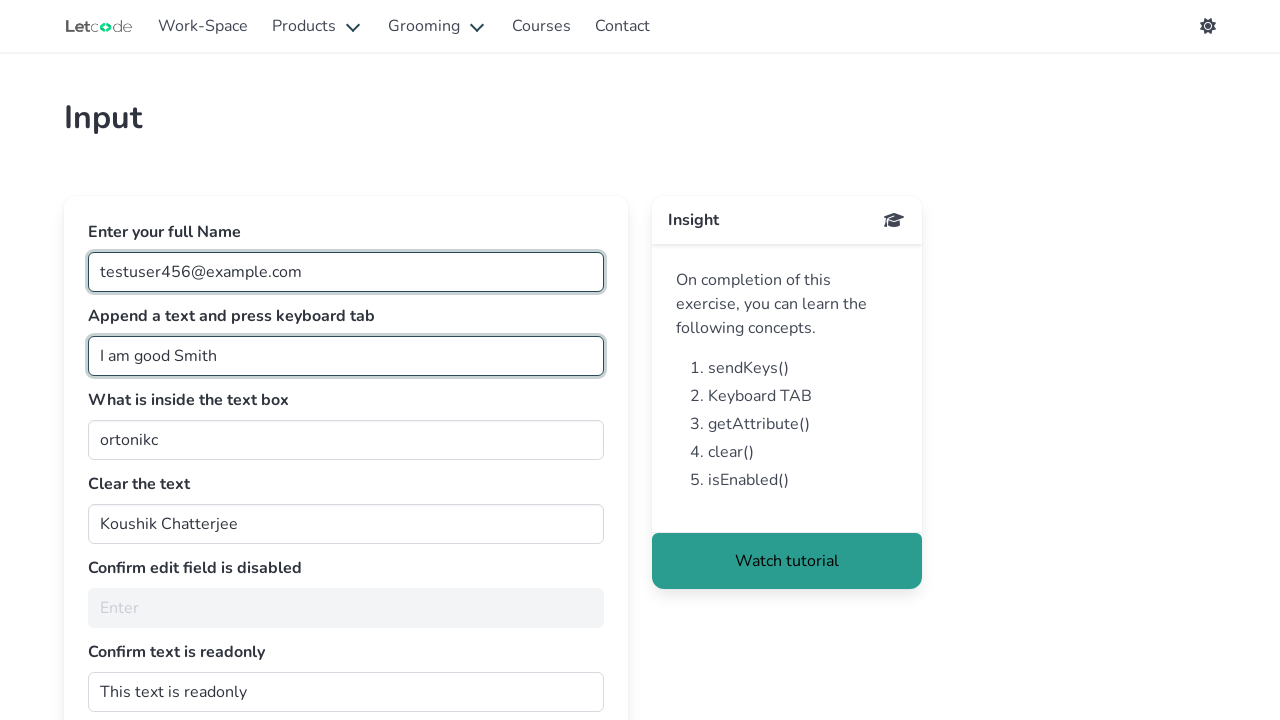

Cleared the clearMe field on #clearMe
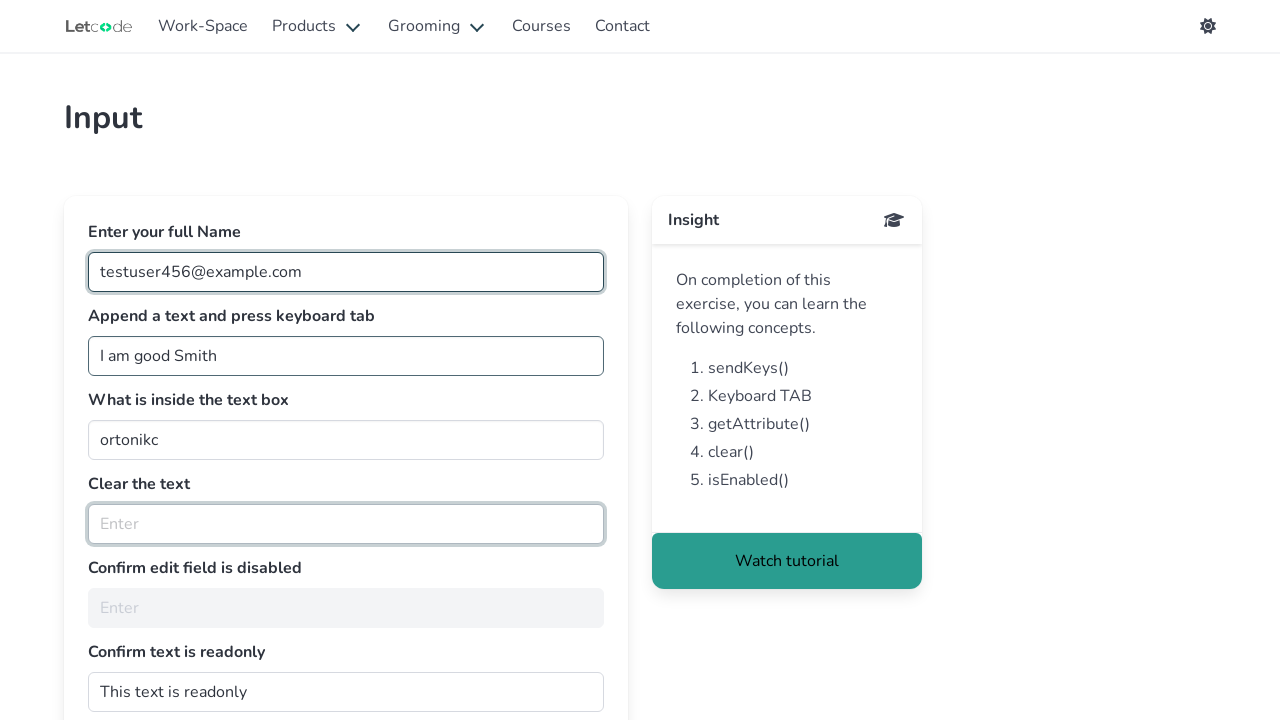

Checked if noEdit field is disabled
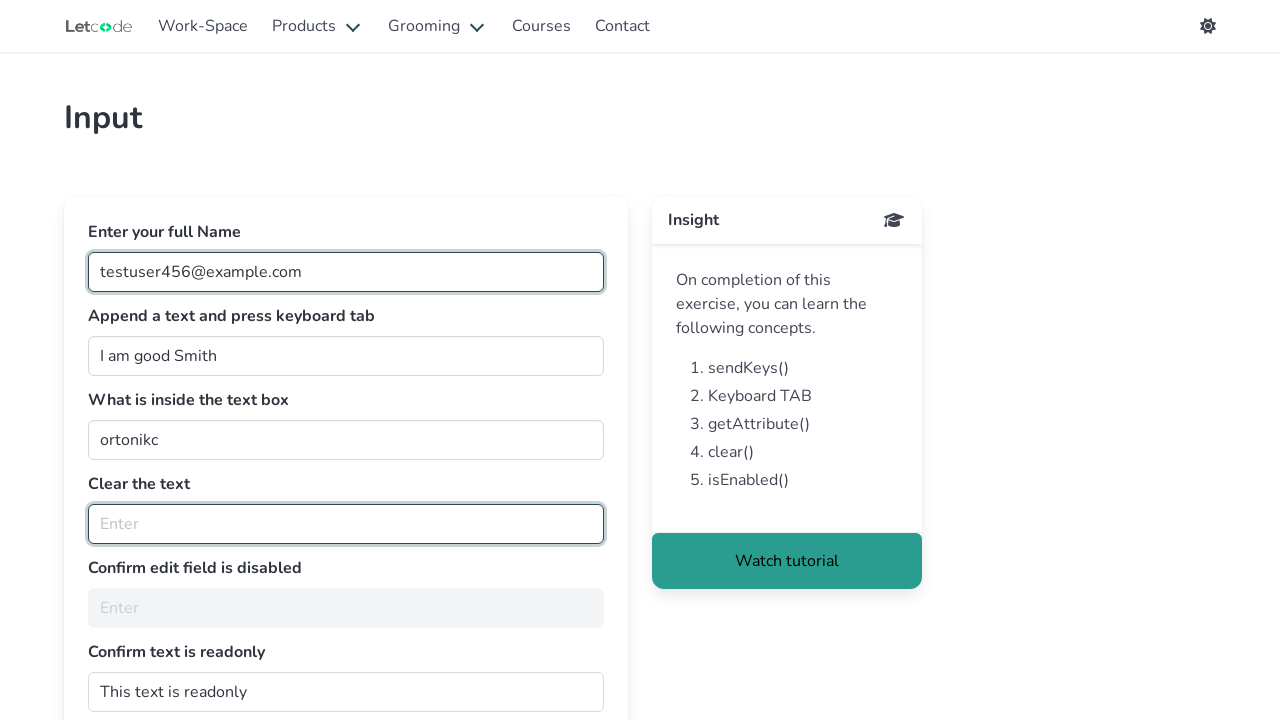

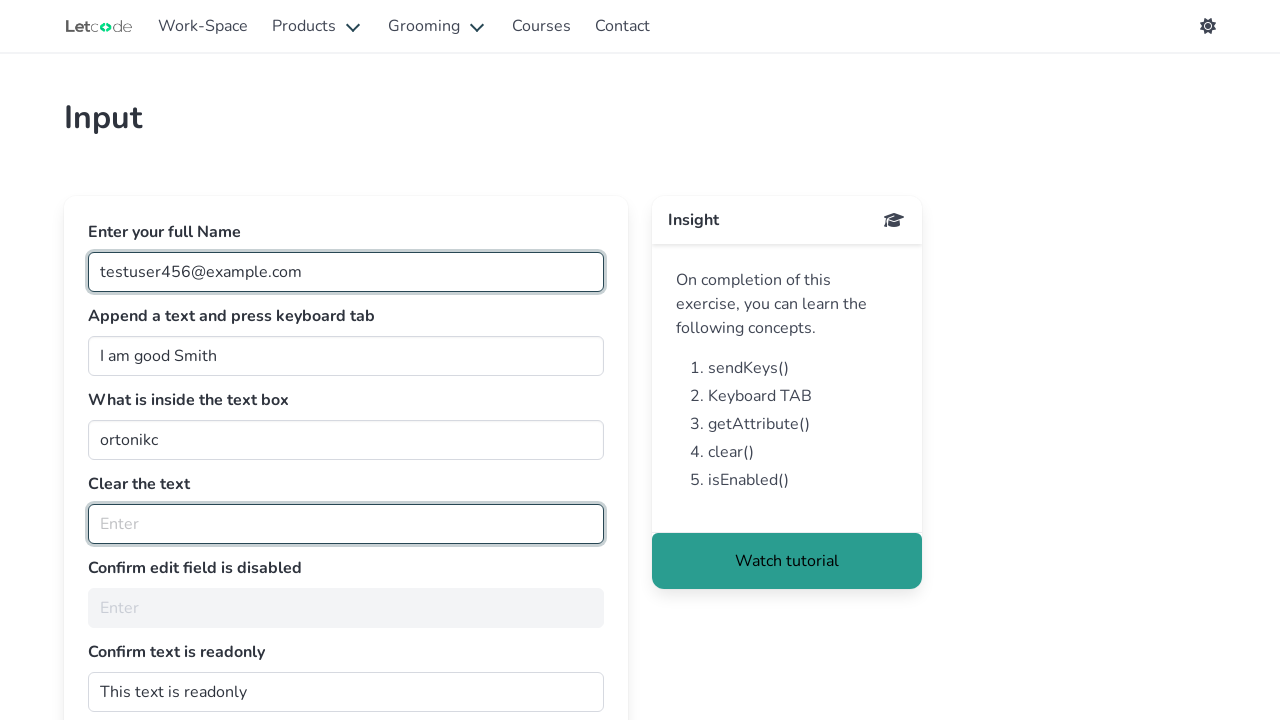